Tests dynamic controls functionality by checking the enabled state of a text input field, clicking a toggle button to enable it, and verifying the state change.

Starting URL: https://v1.training-support.net/selenium/dynamic-controls

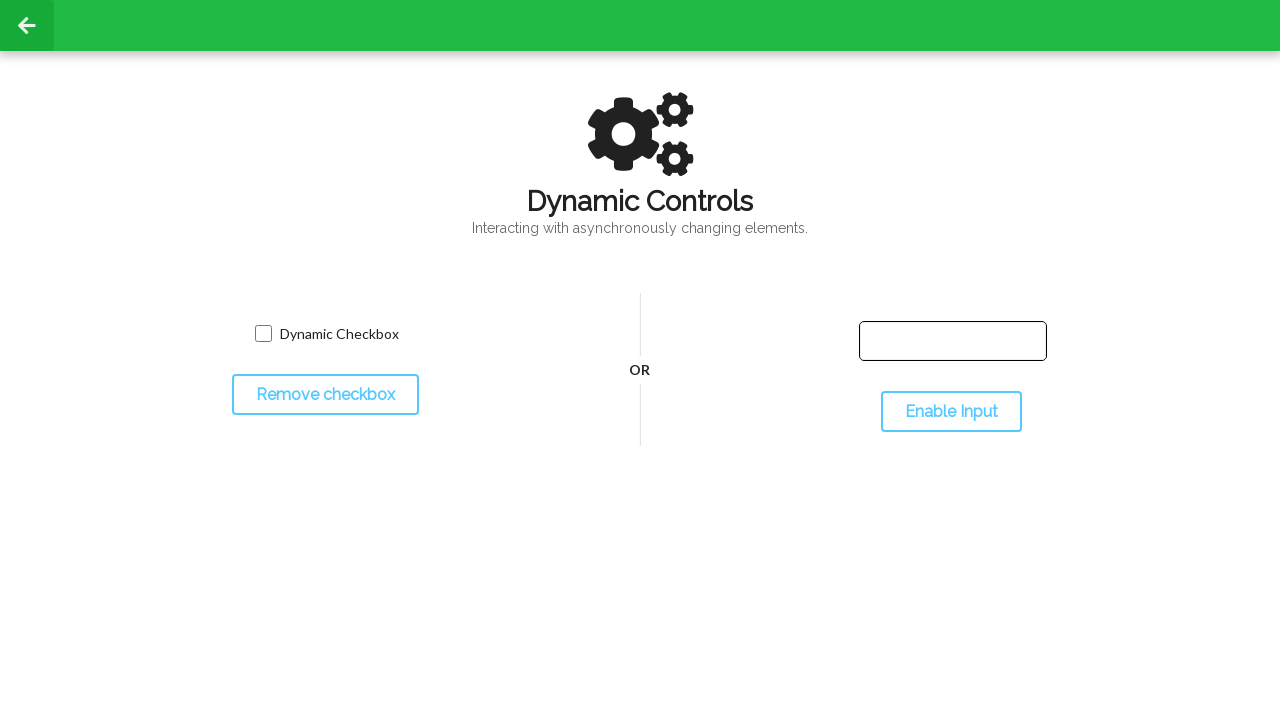

Located the text input field
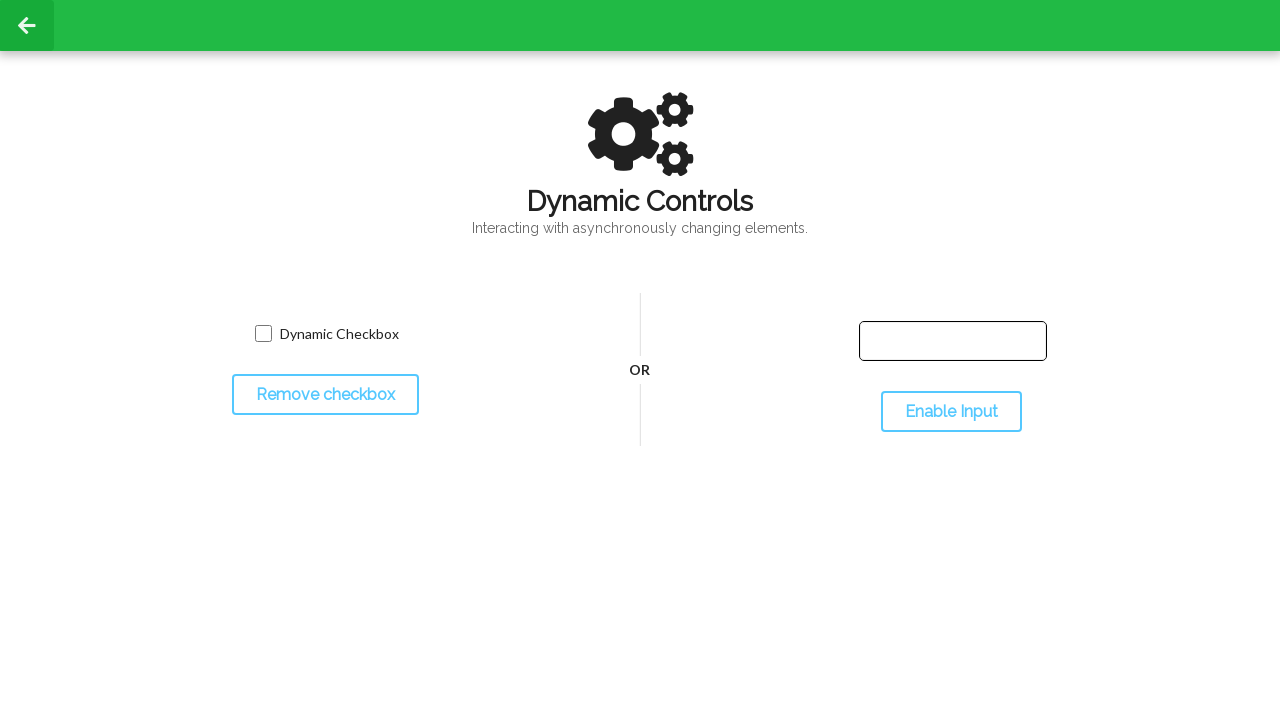

Checked initial enabled state: False
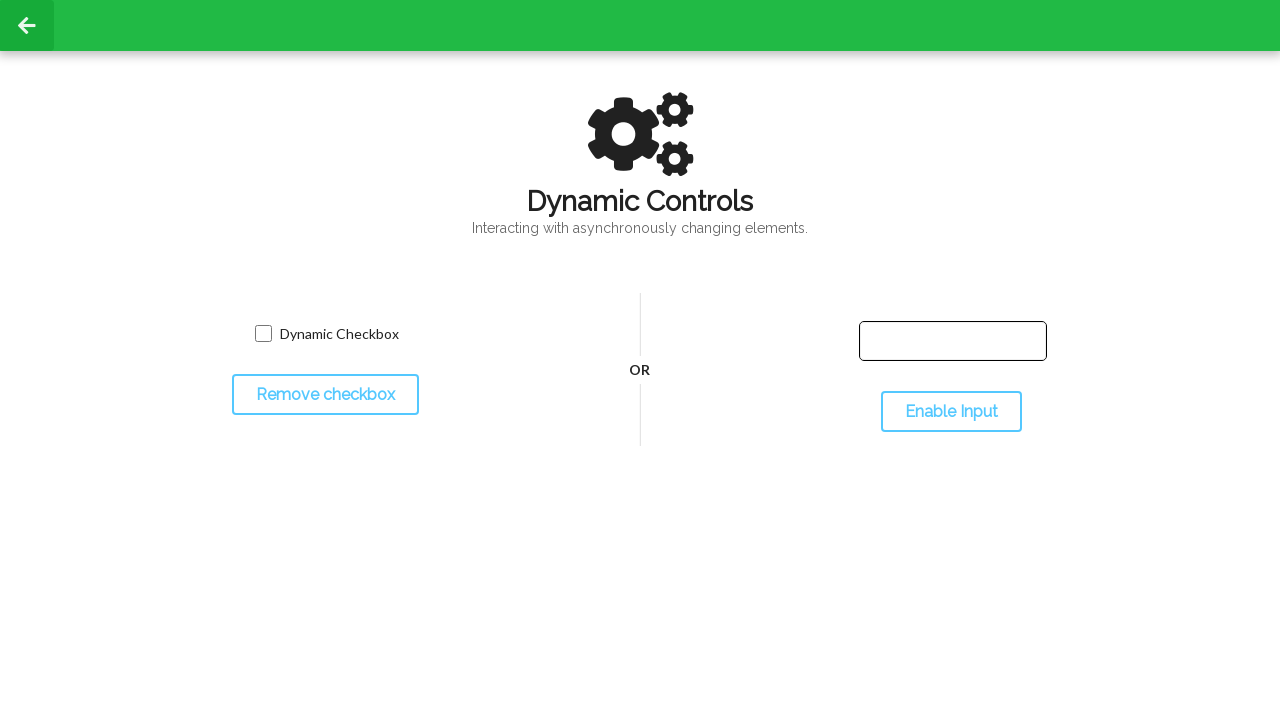

Clicked the toggle button to enable the input field at (951, 412) on #toggleInput
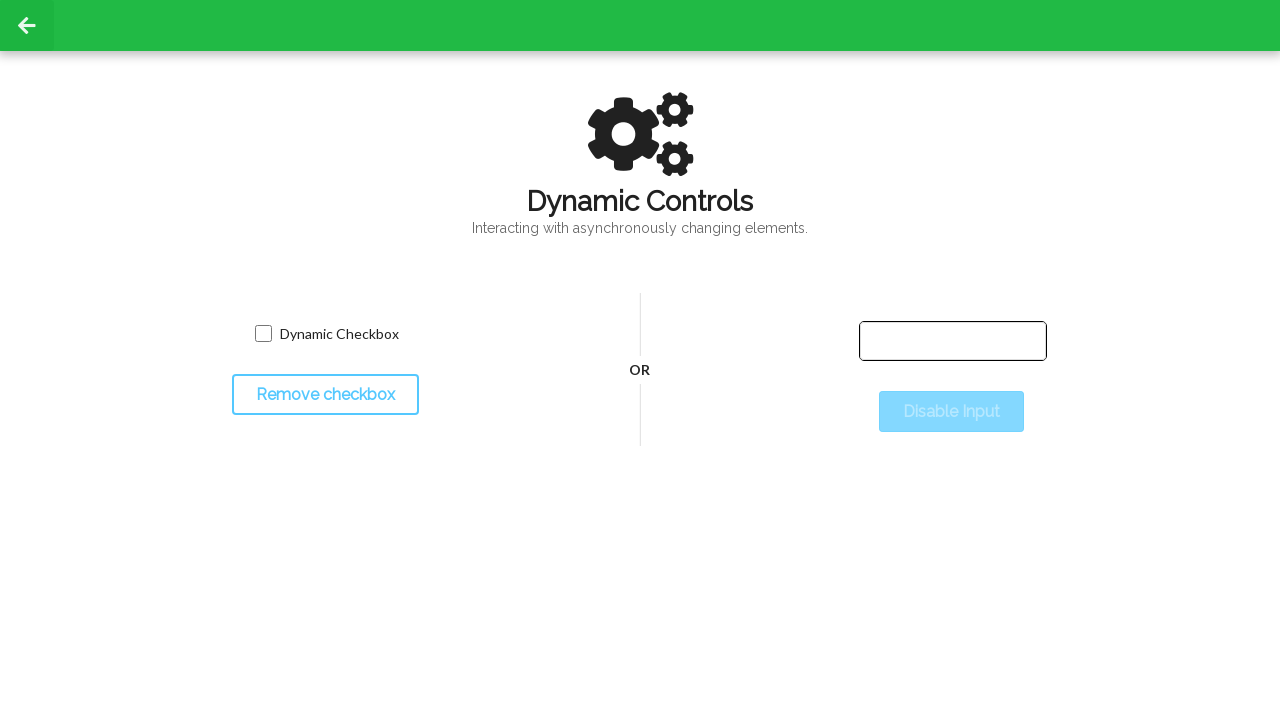

Waited 500ms for state change to take effect
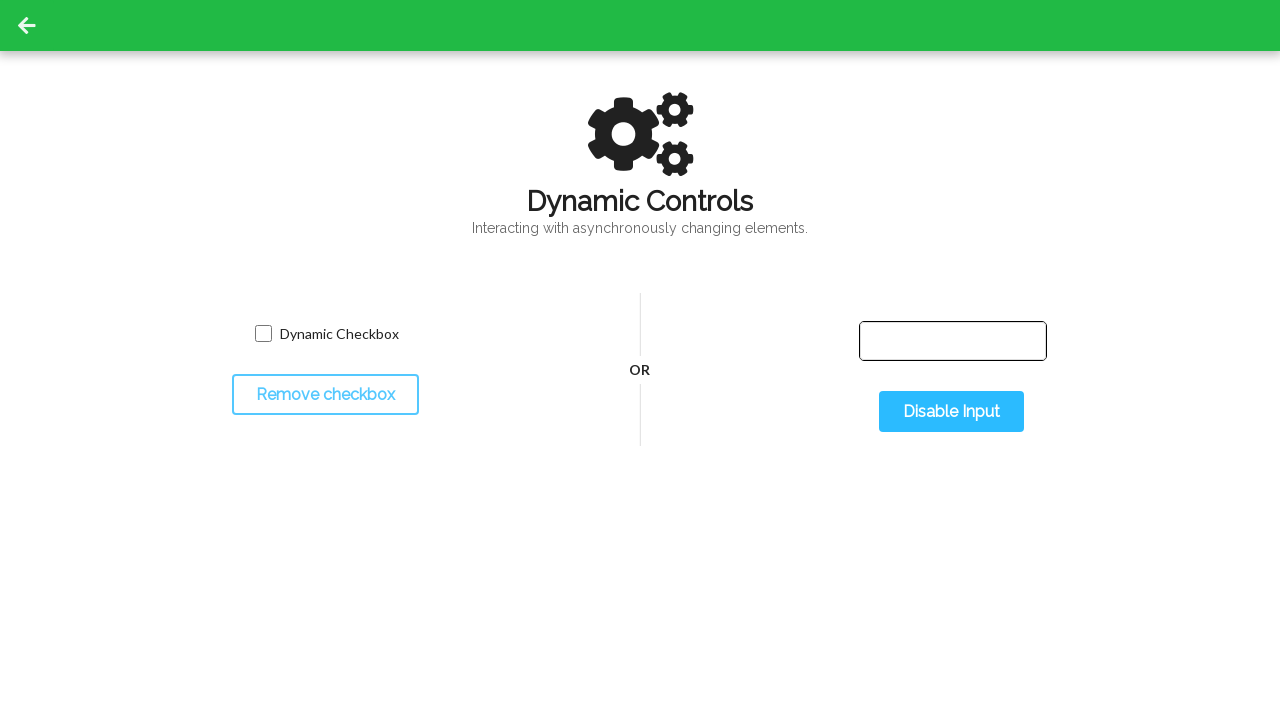

Checked final enabled state: True
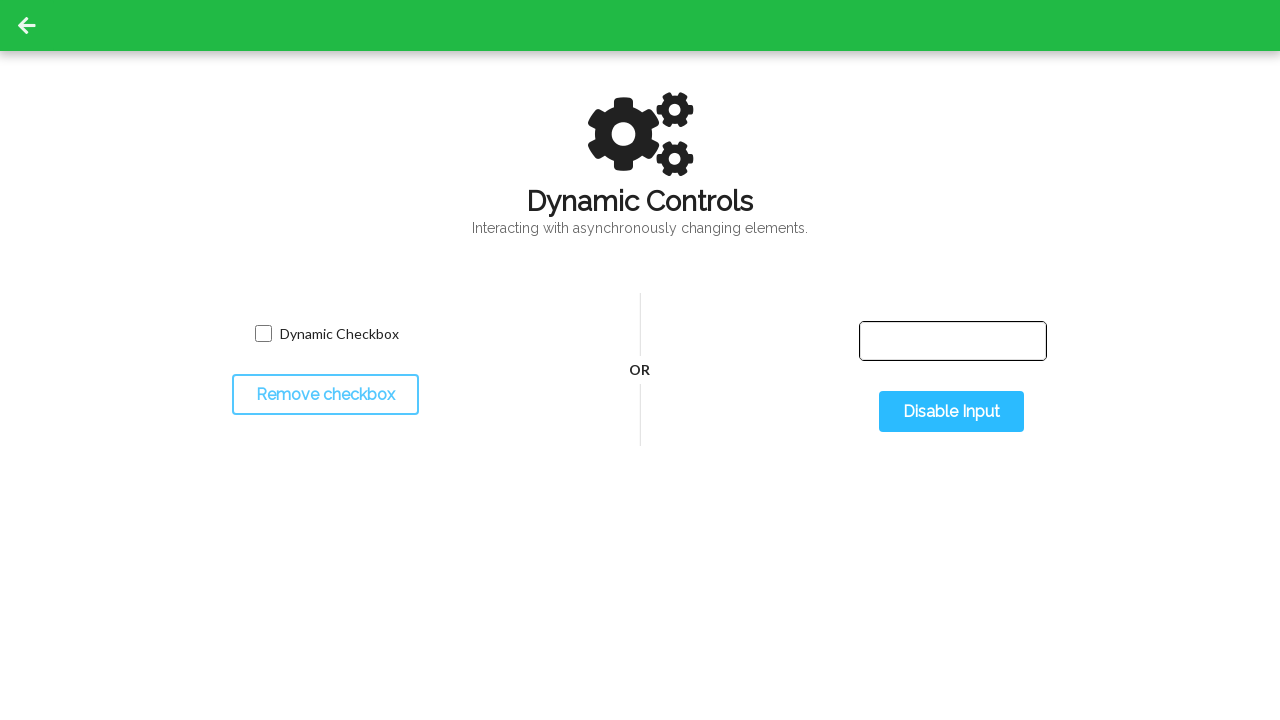

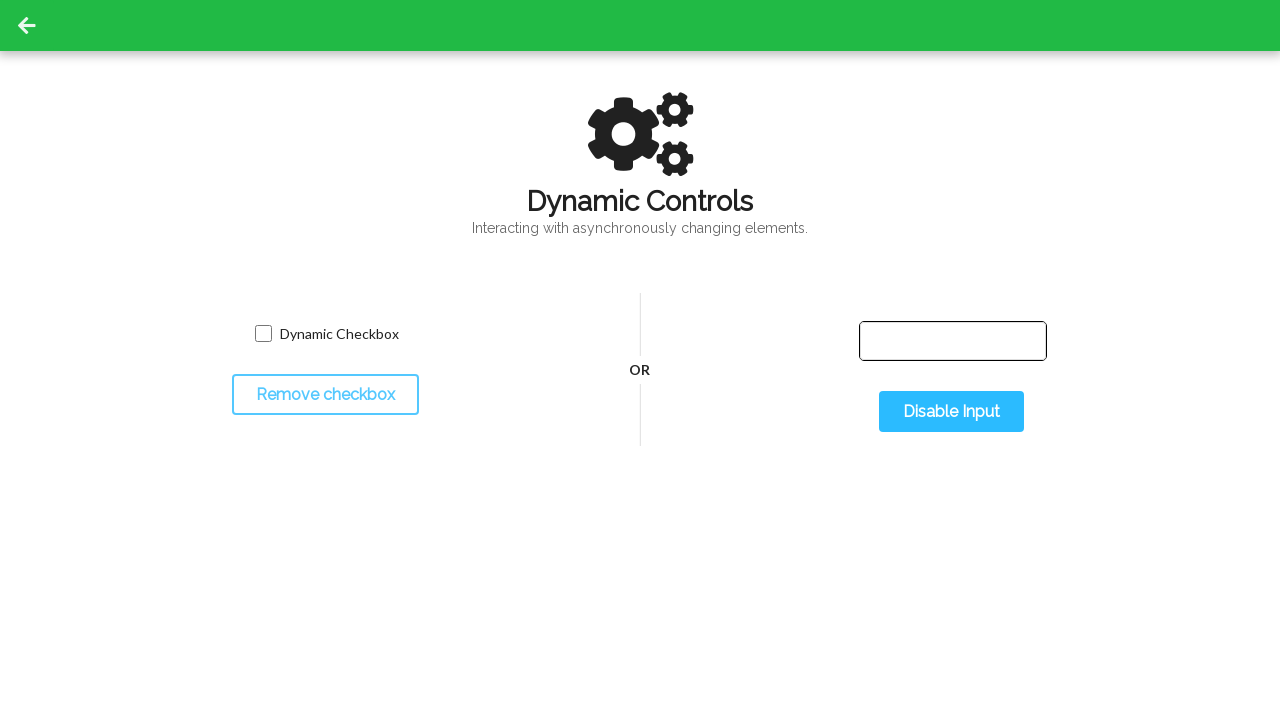